Navigates to a text comparison website. The original script loaded an ad-blocker extension, but the core automation is simply visiting the page.

Starting URL: https://text-compare.com/

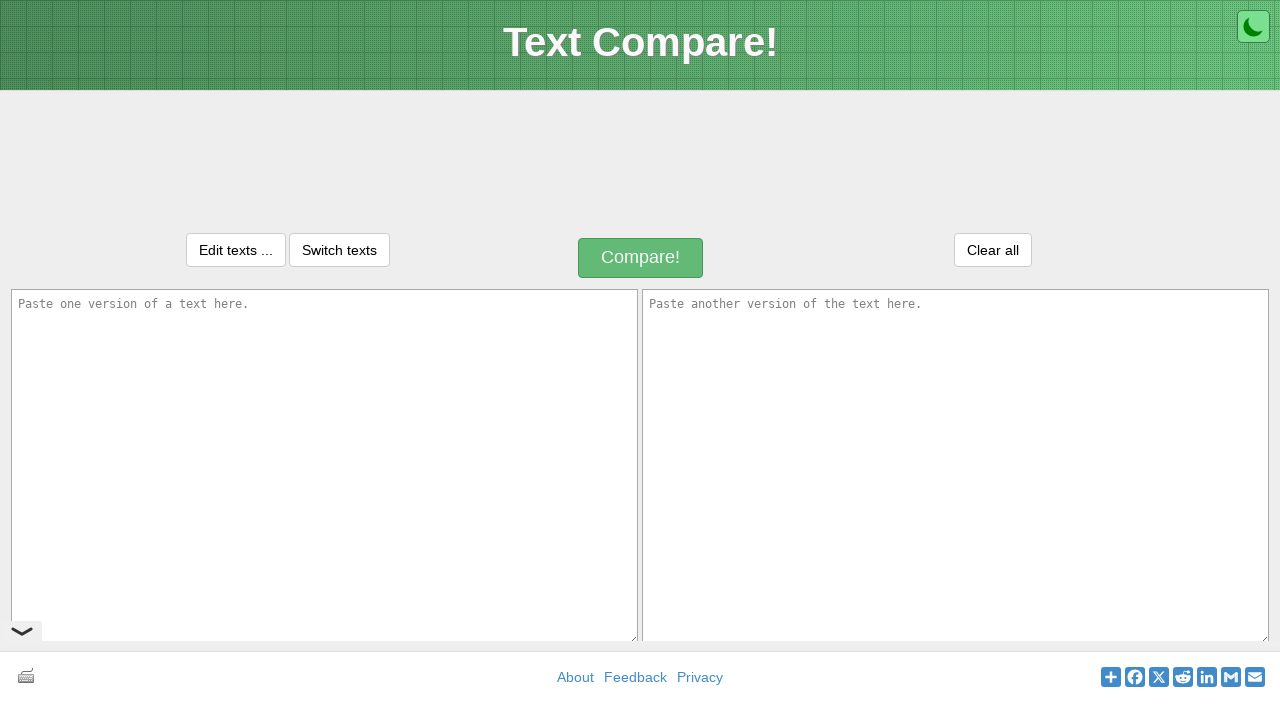

Navigated to text-compare.com
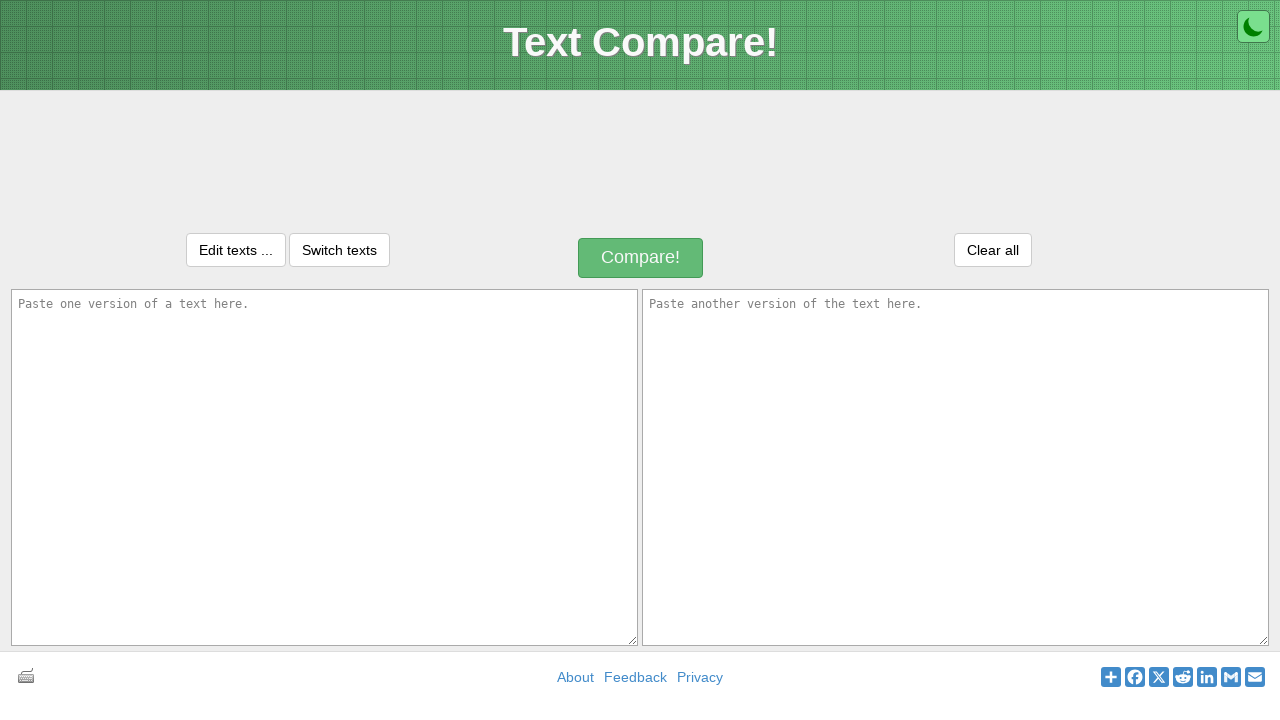

Page reached domcontentloaded state
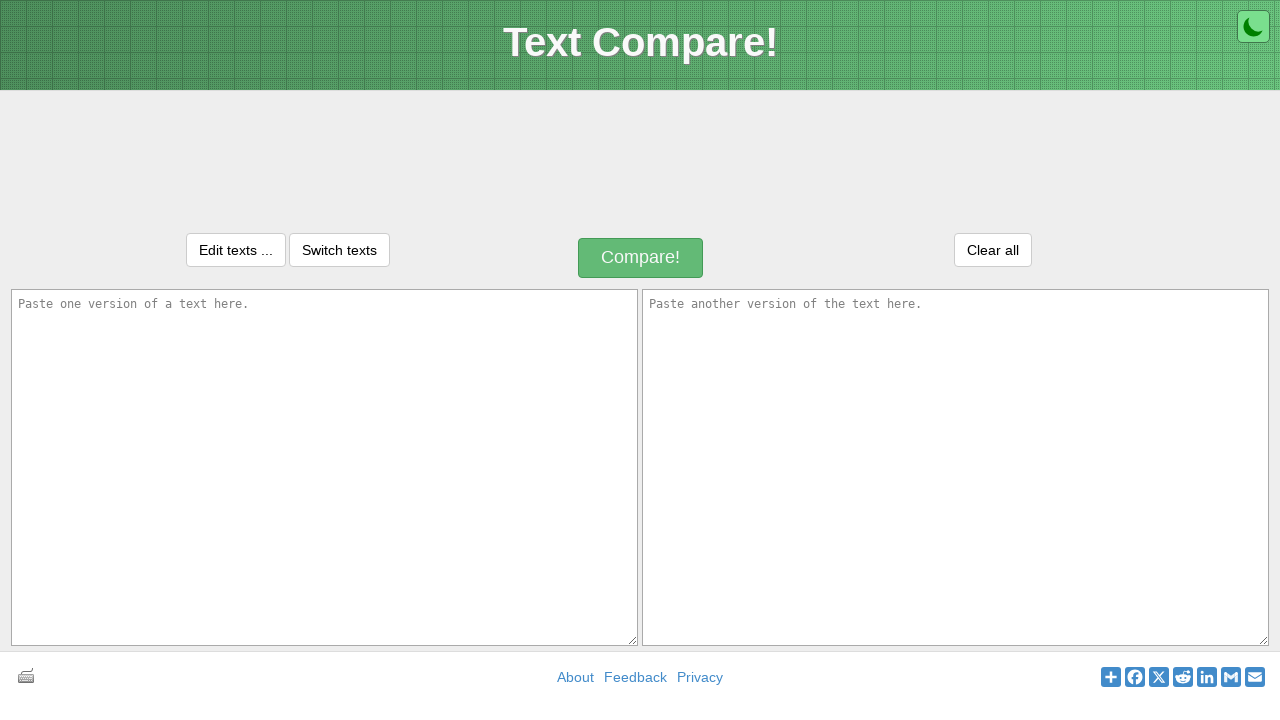

Body element is present and page content verified
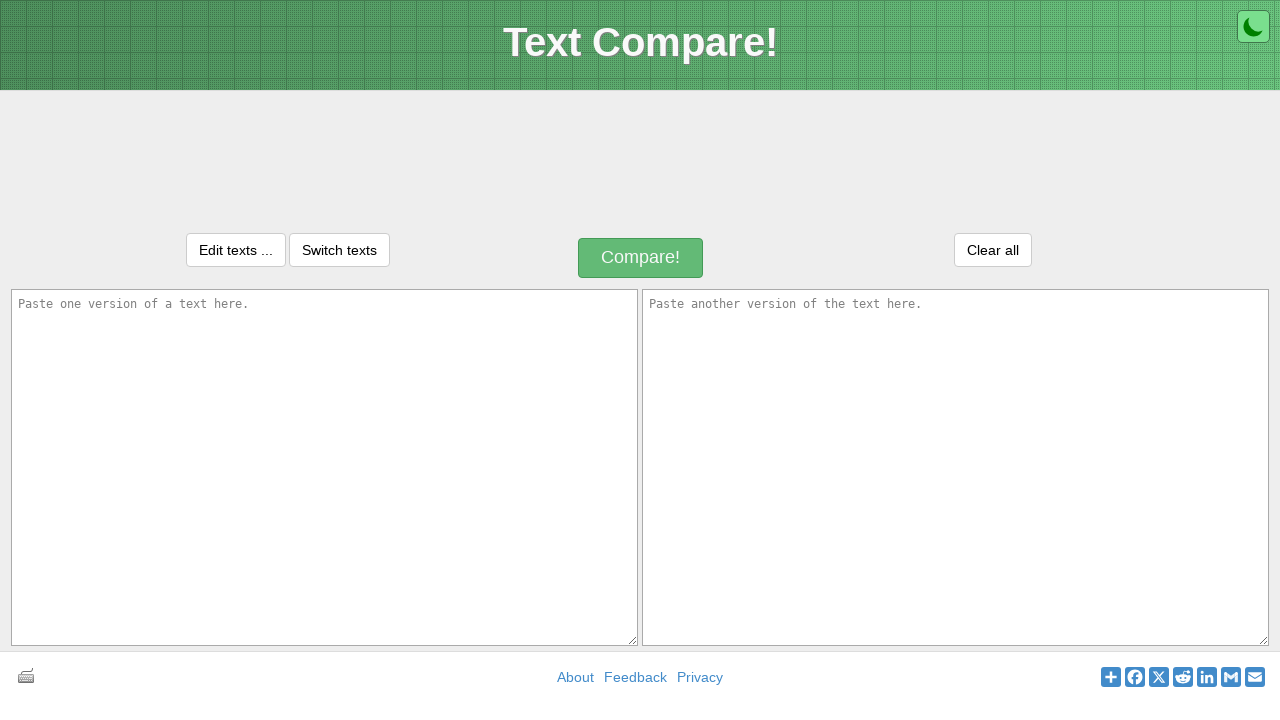

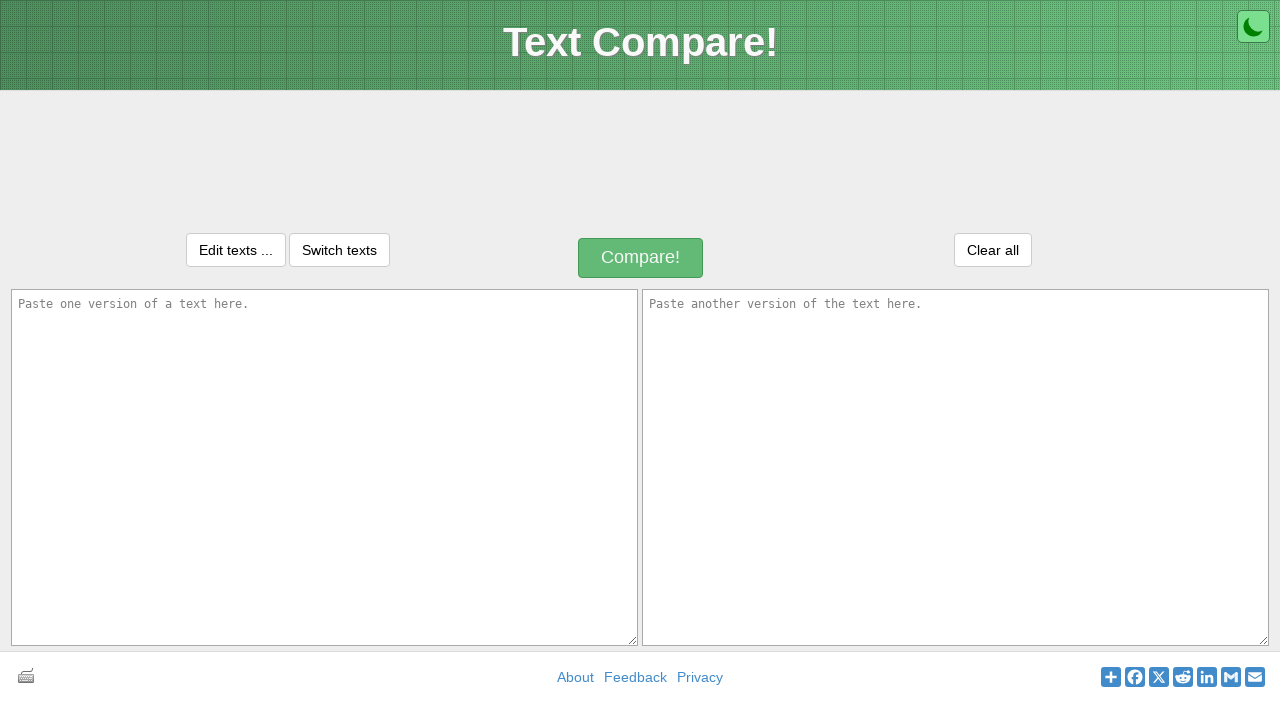